Tests that entered text is trimmed when editing a todo item

Starting URL: https://demo.playwright.dev/todomvc

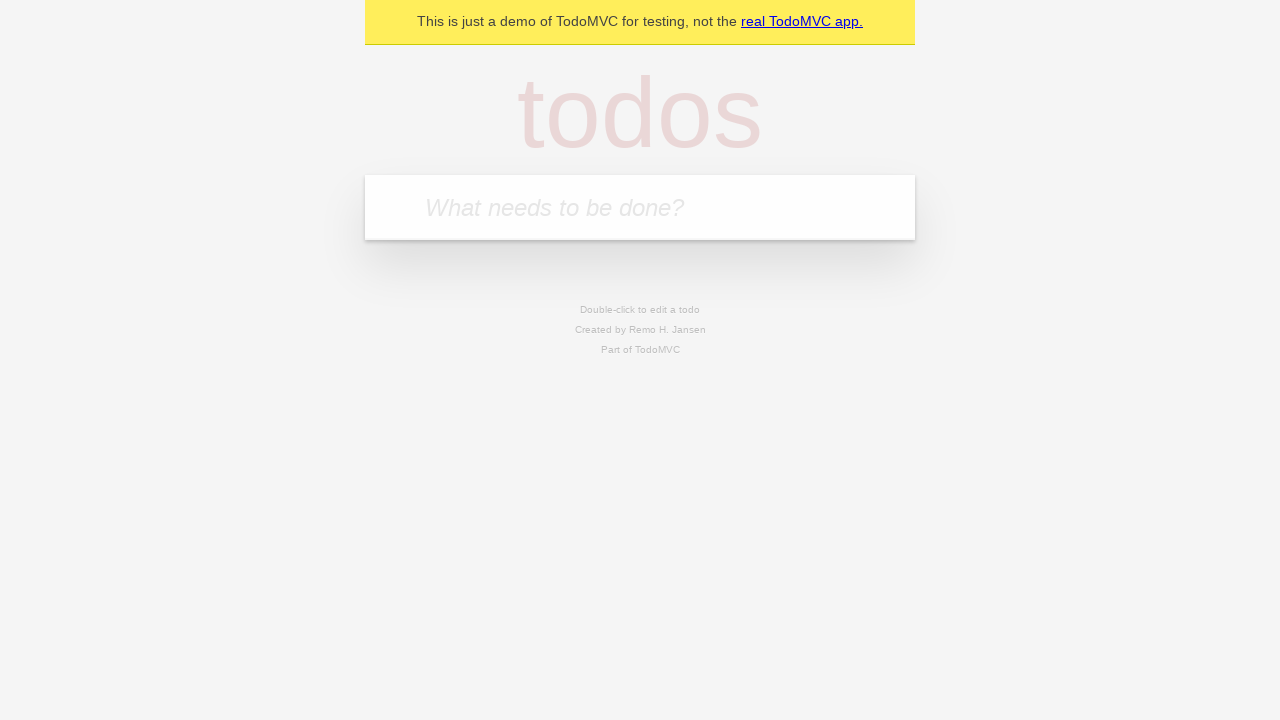

Filled input field with 'buy some cheese' on internal:attr=[placeholder="What needs to be done?"i]
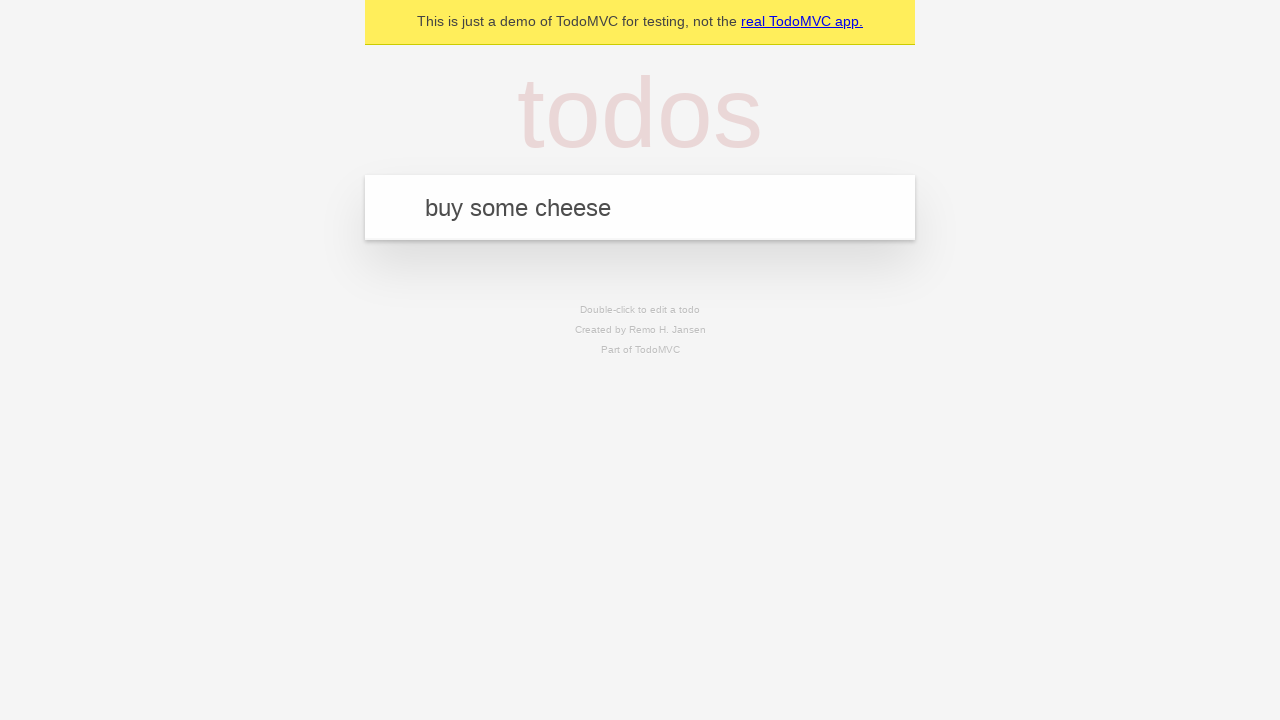

Pressed Enter to create first todo item on internal:attr=[placeholder="What needs to be done?"i]
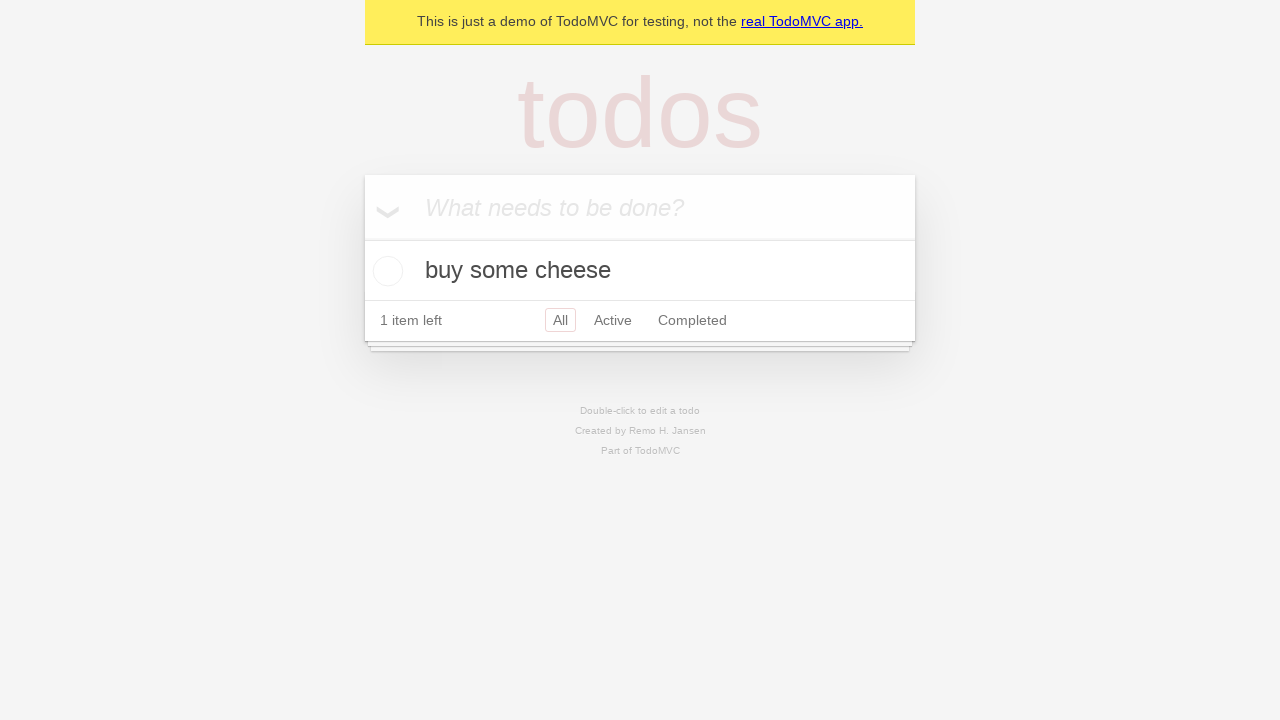

Filled input field with 'feed the cat' on internal:attr=[placeholder="What needs to be done?"i]
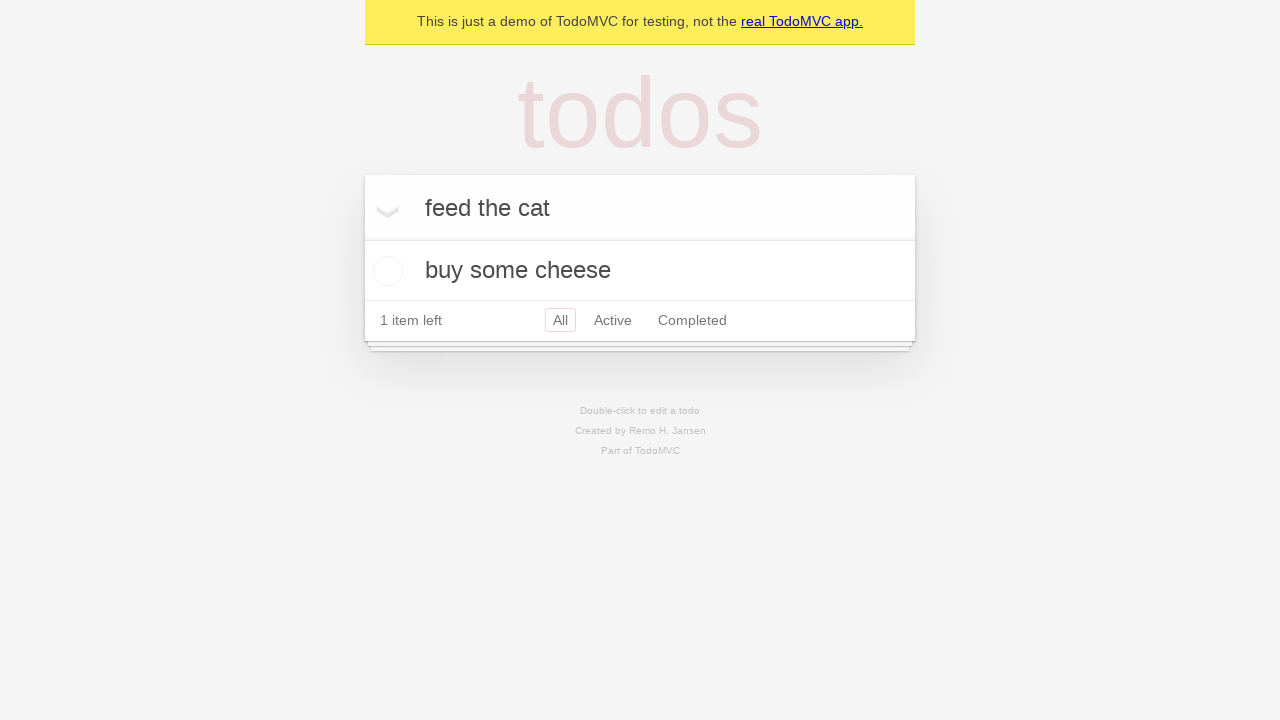

Pressed Enter to create second todo item on internal:attr=[placeholder="What needs to be done?"i]
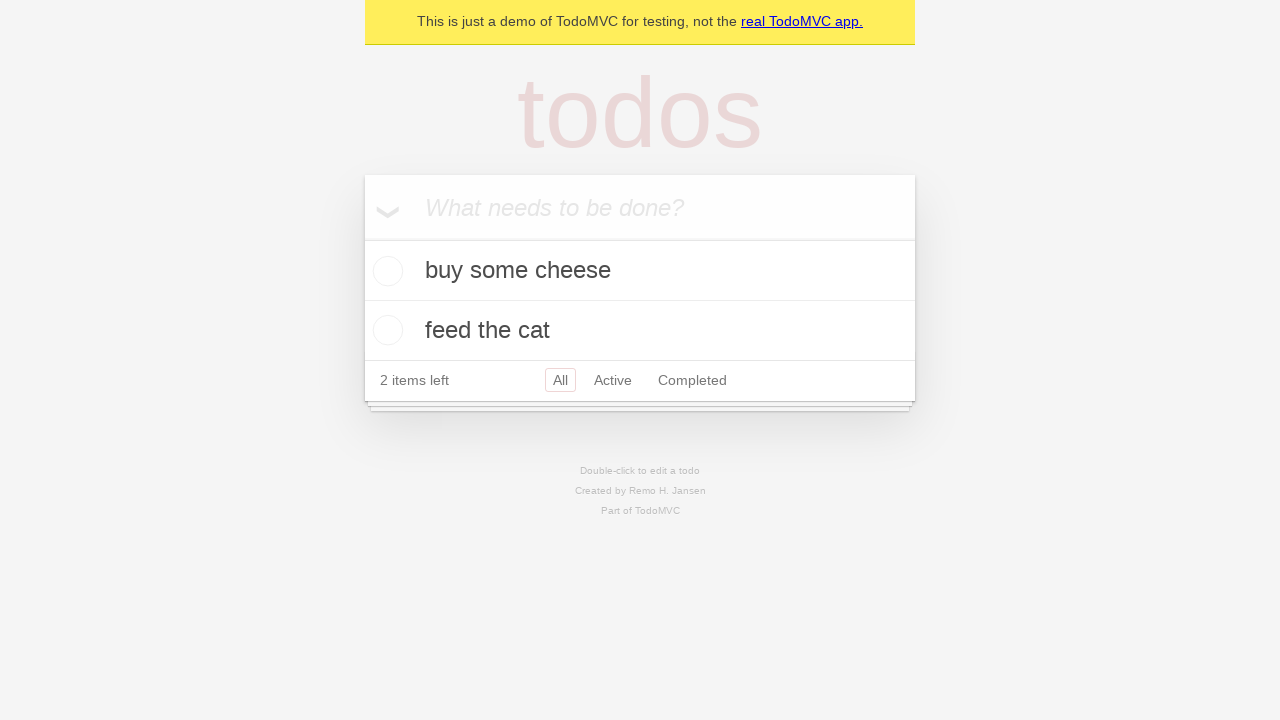

Filled input field with 'book a doctors appointment' on internal:attr=[placeholder="What needs to be done?"i]
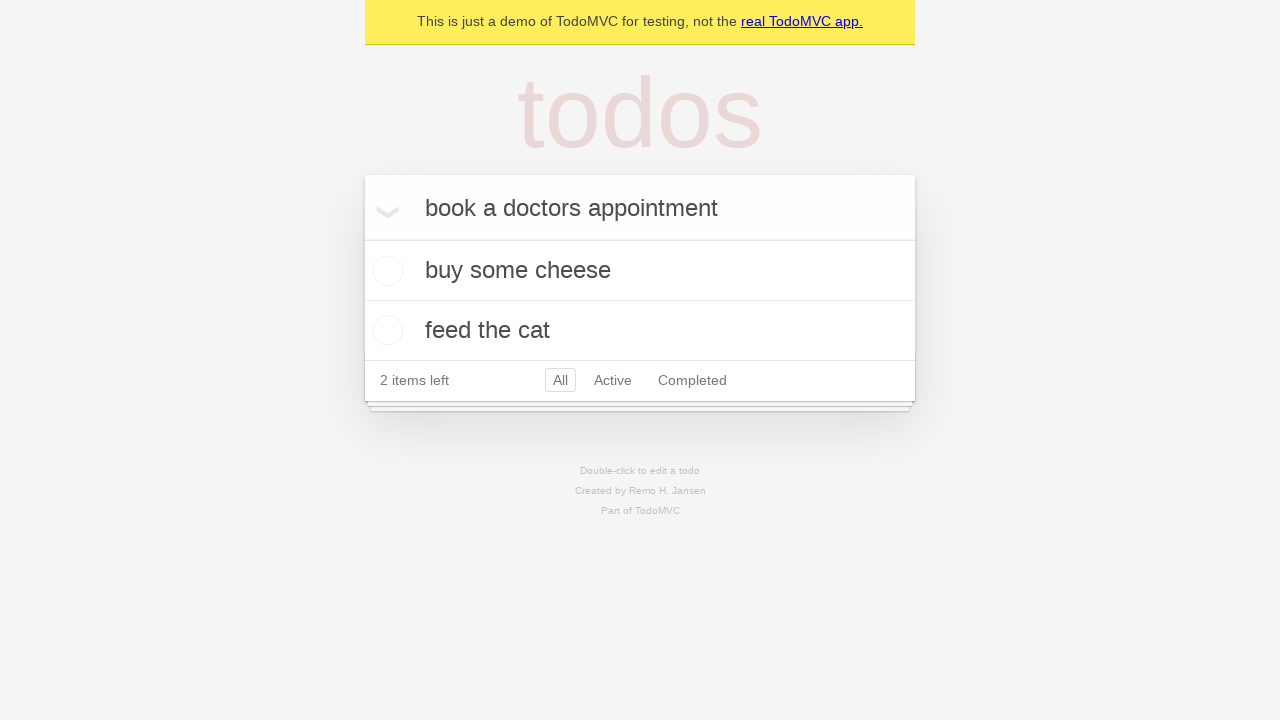

Pressed Enter to create third todo item on internal:attr=[placeholder="What needs to be done?"i]
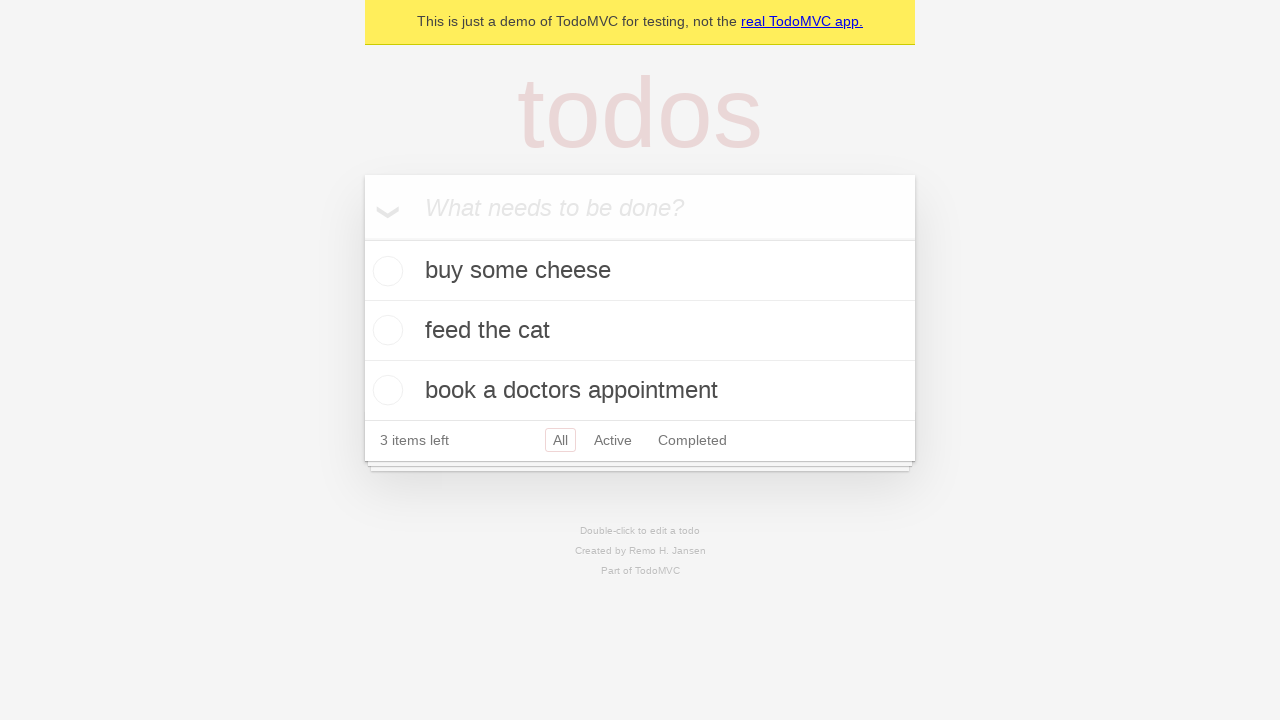

Double-clicked second todo item to enter edit mode at (640, 331) on internal:testid=[data-testid="todo-item"s] >> nth=1
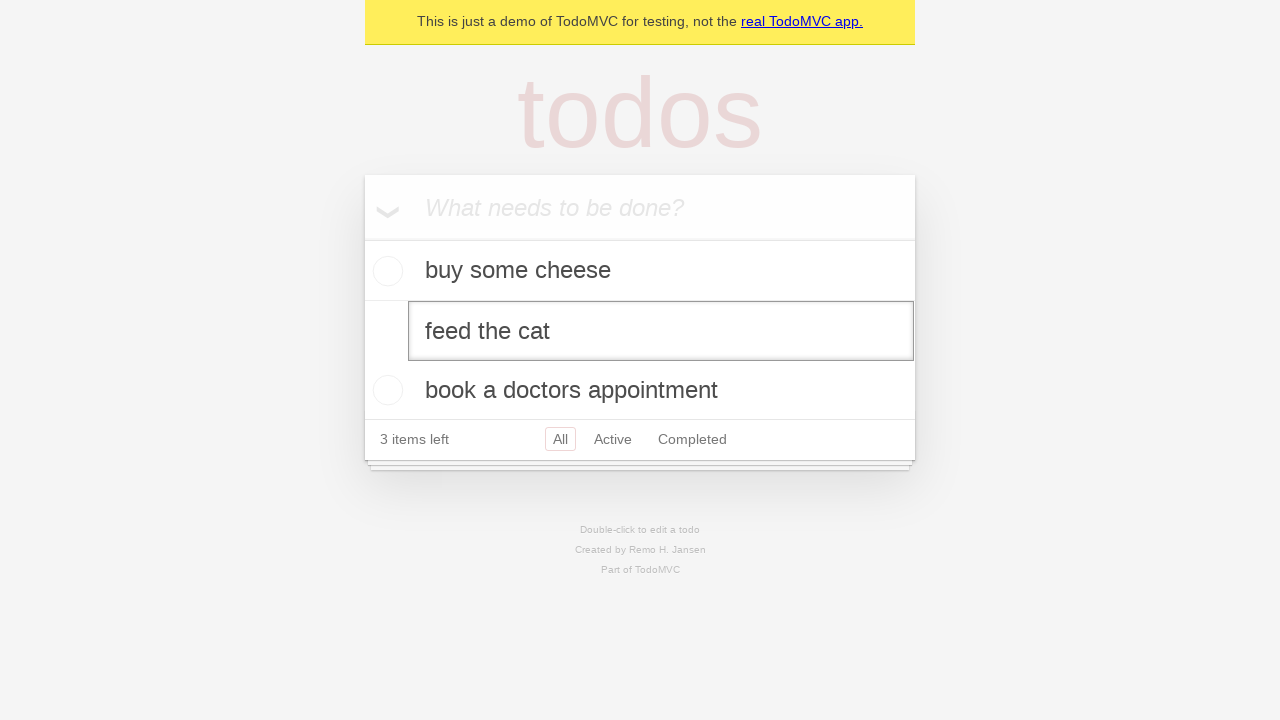

Filled edit field with text containing leading and trailing spaces on internal:testid=[data-testid="todo-item"s] >> nth=1 >> internal:role=textbox[nam
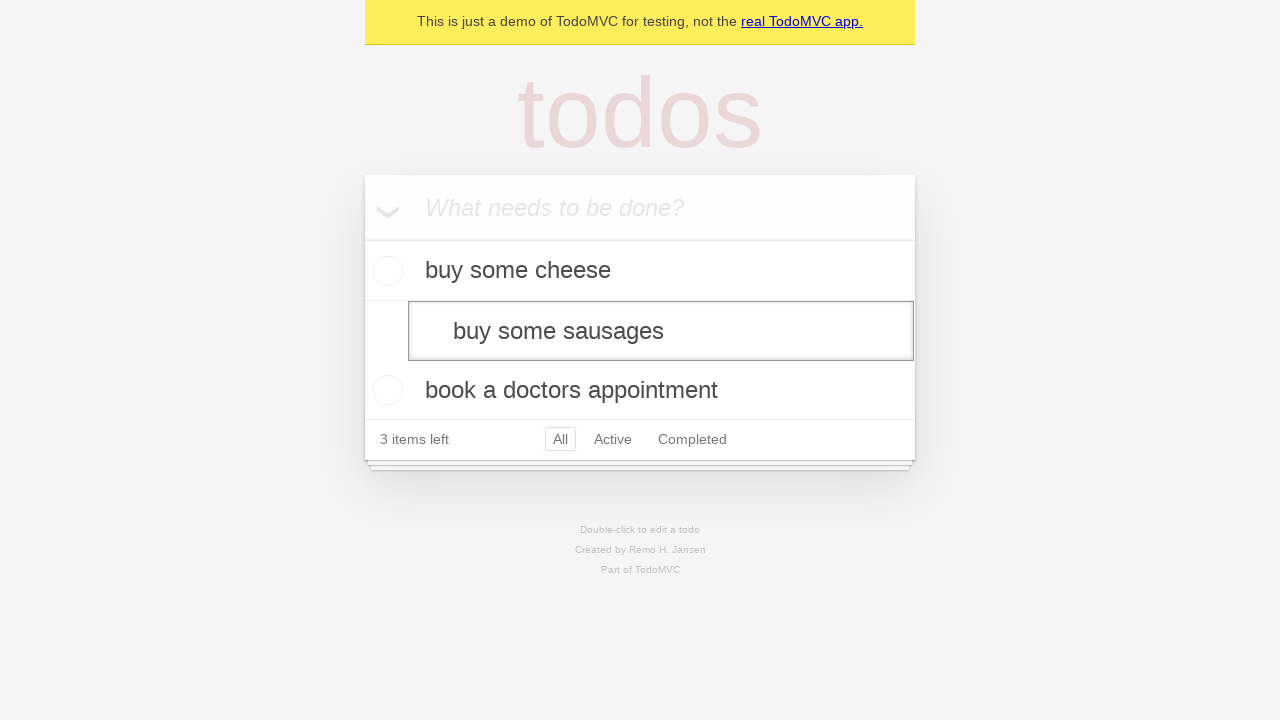

Pressed Enter to confirm edit and verify text is trimmed on internal:testid=[data-testid="todo-item"s] >> nth=1 >> internal:role=textbox[nam
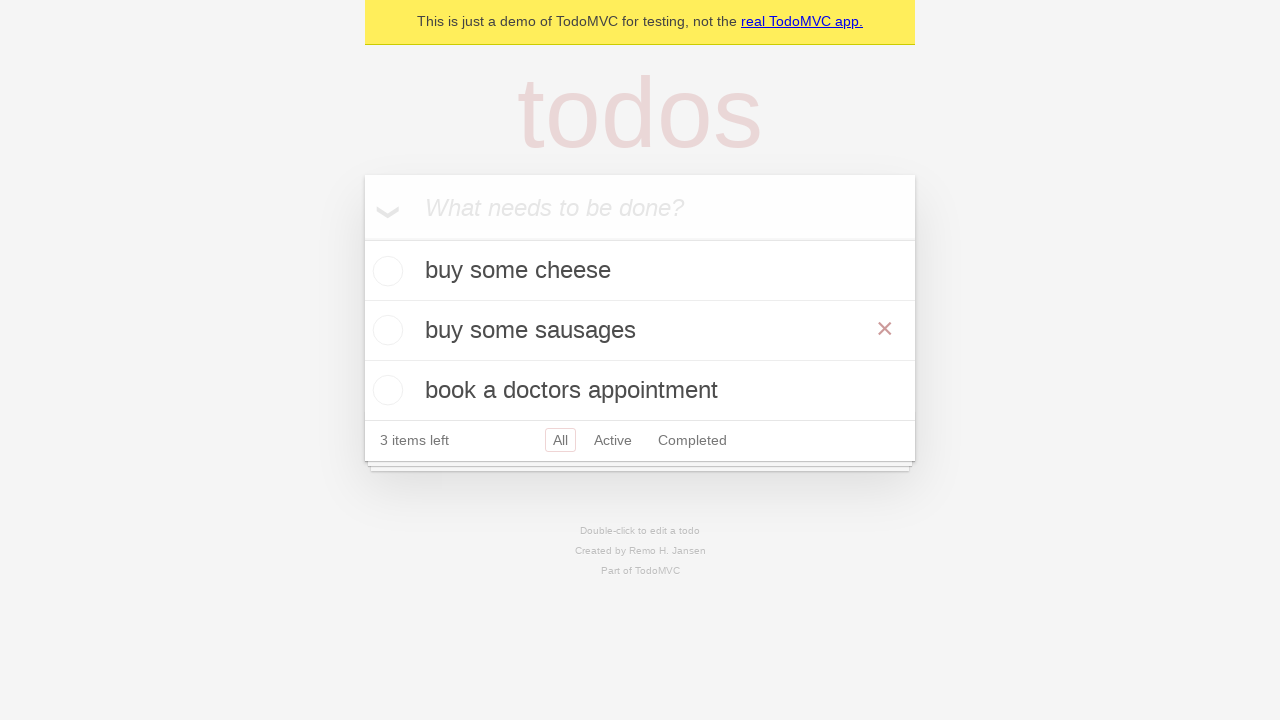

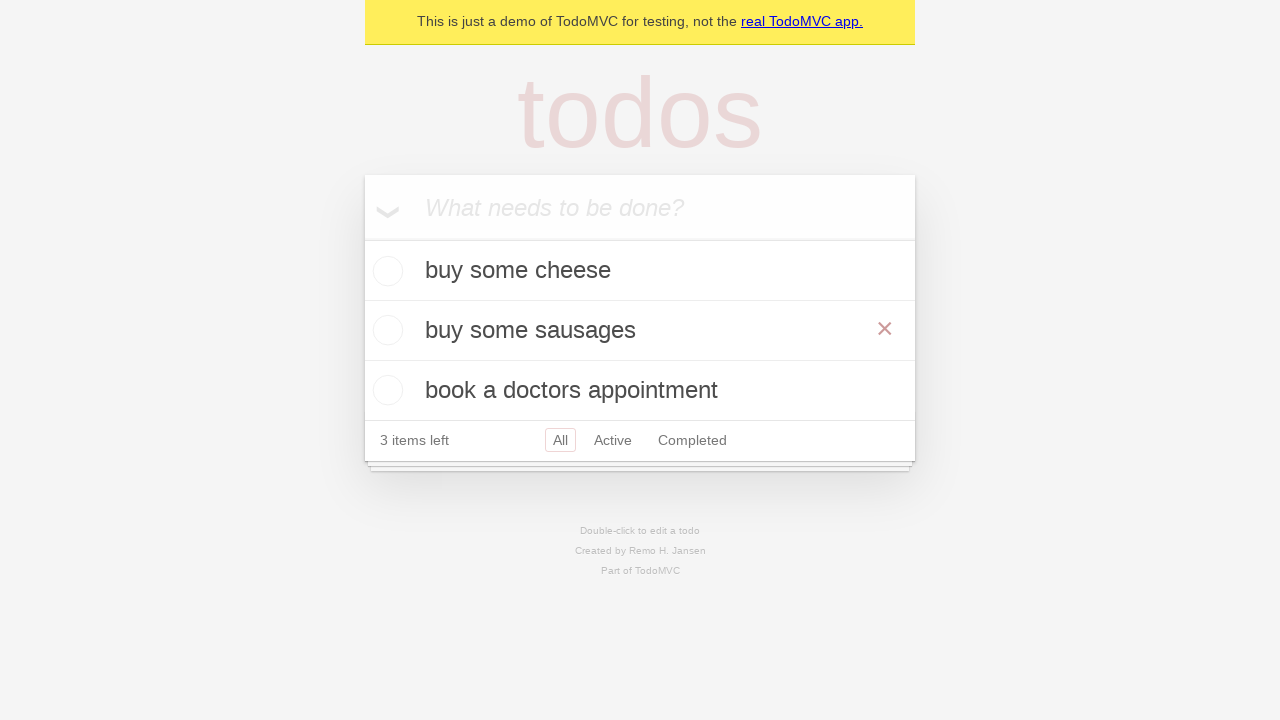